Tests handling a delayed JavaScript alert that appears after a timer by clicking button and waiting for alert

Starting URL: https://demoqa.com/alerts

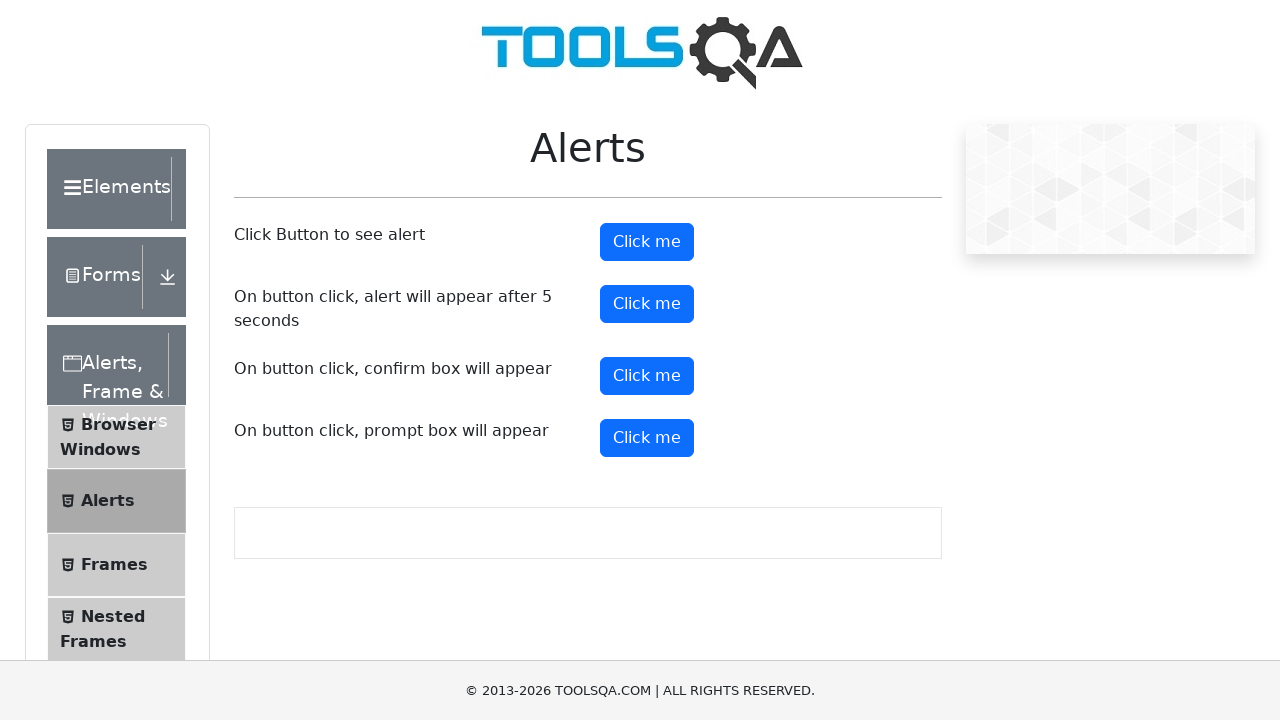

Set up dialog handler to automatically accept alerts
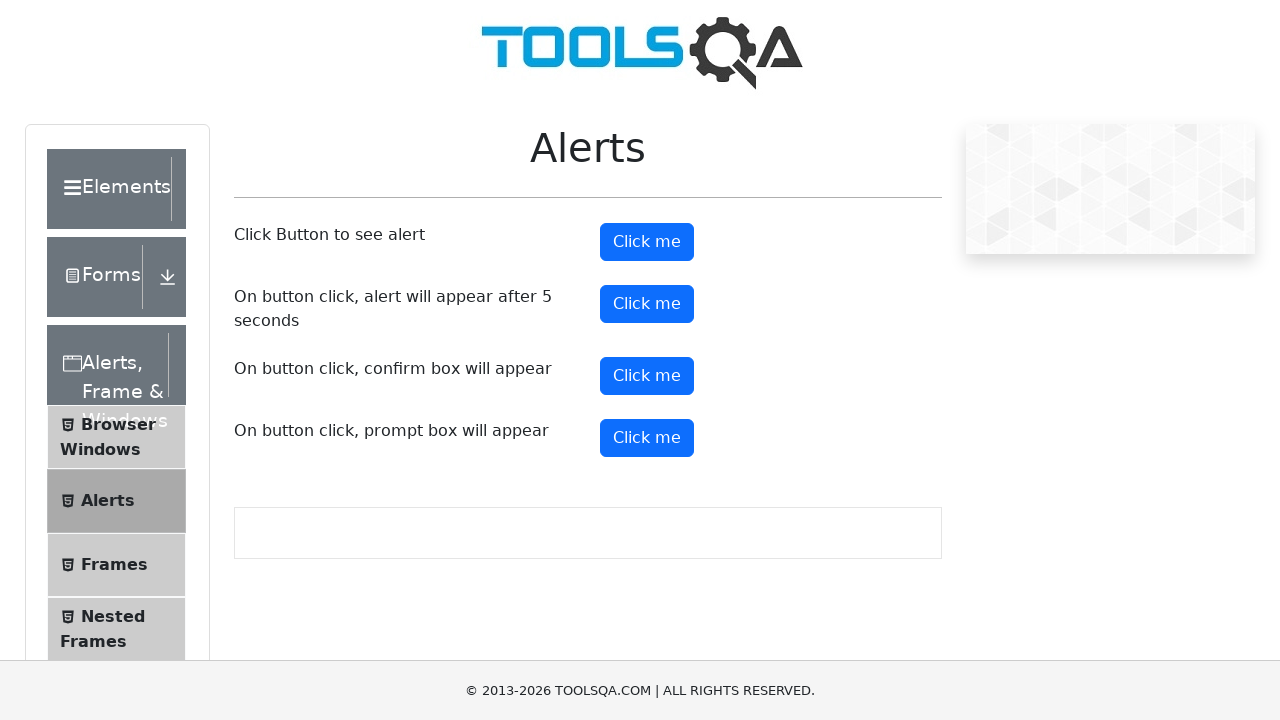

Clicked button to trigger delayed JavaScript alert at (647, 304) on #timerAlertButton
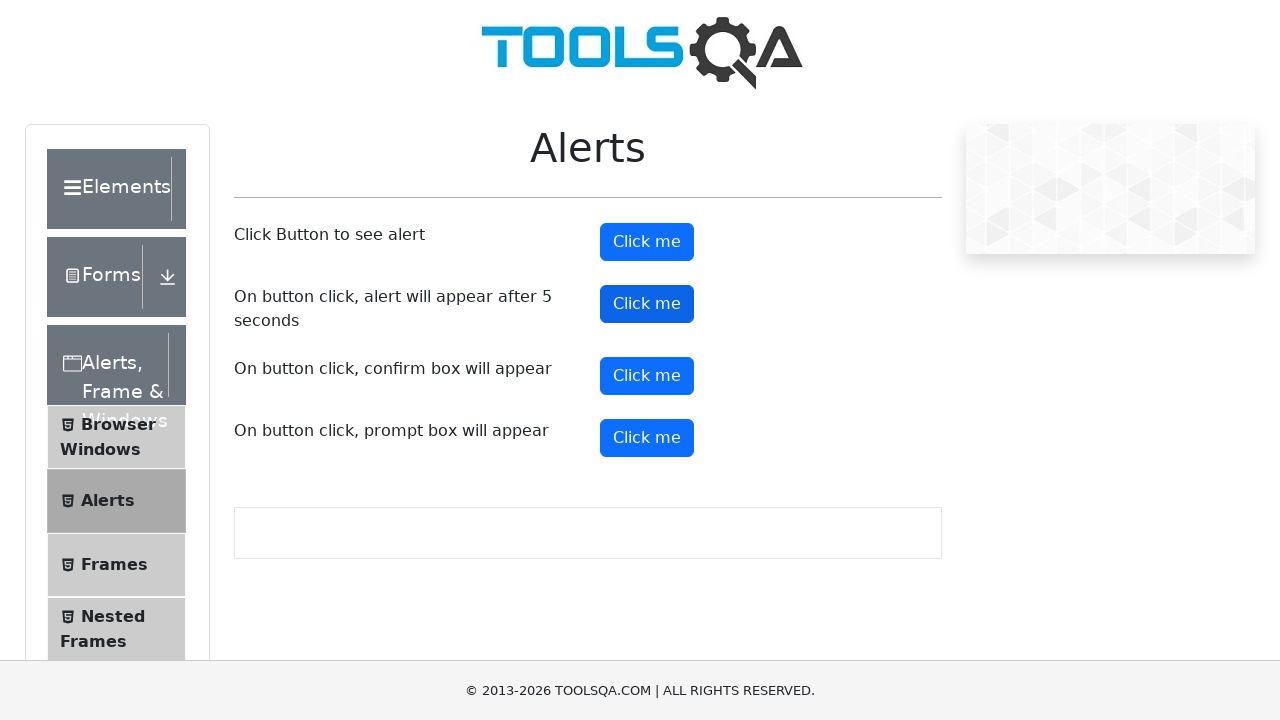

Waited 6 seconds for delayed alert to appear and be handled
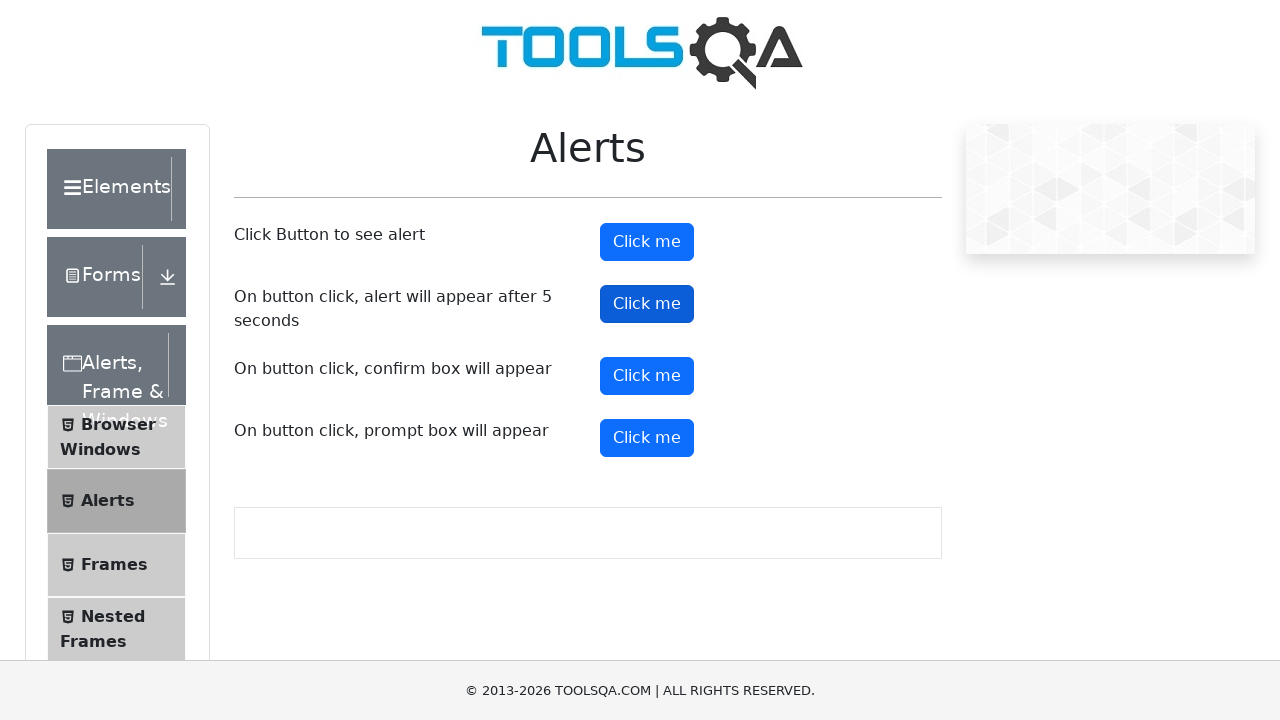

Verified that button is still visible after alert was handled
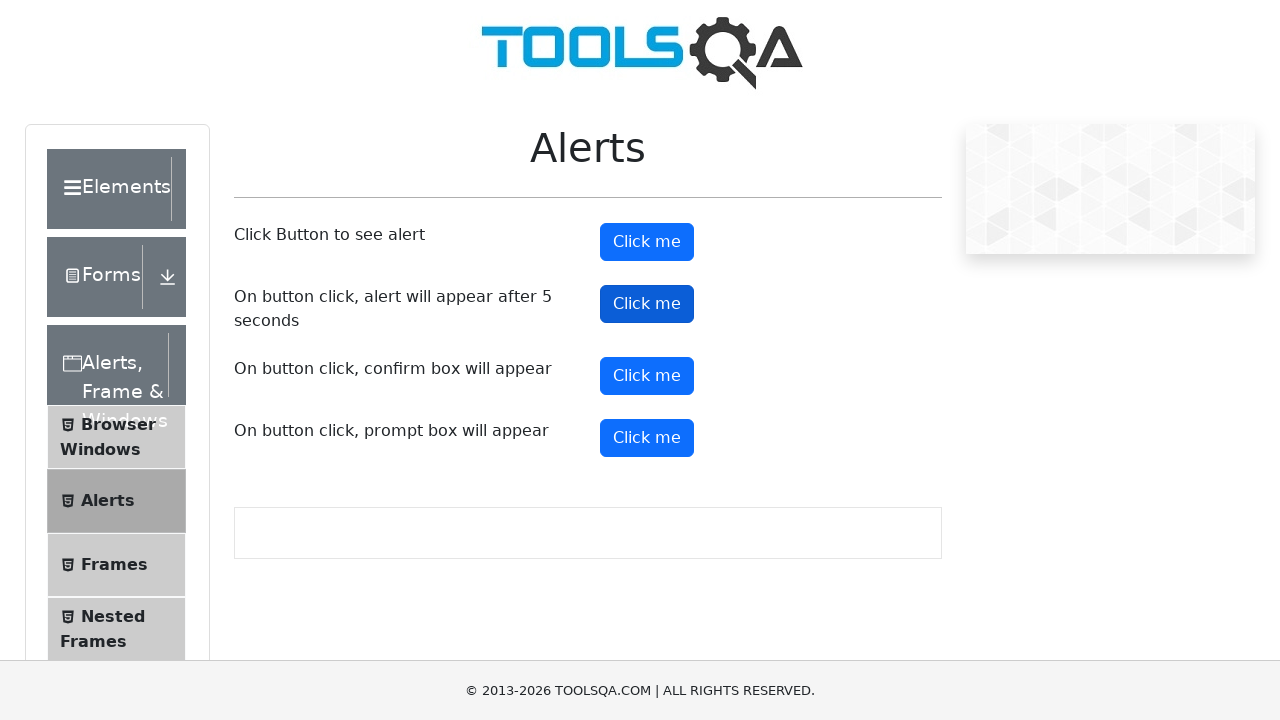

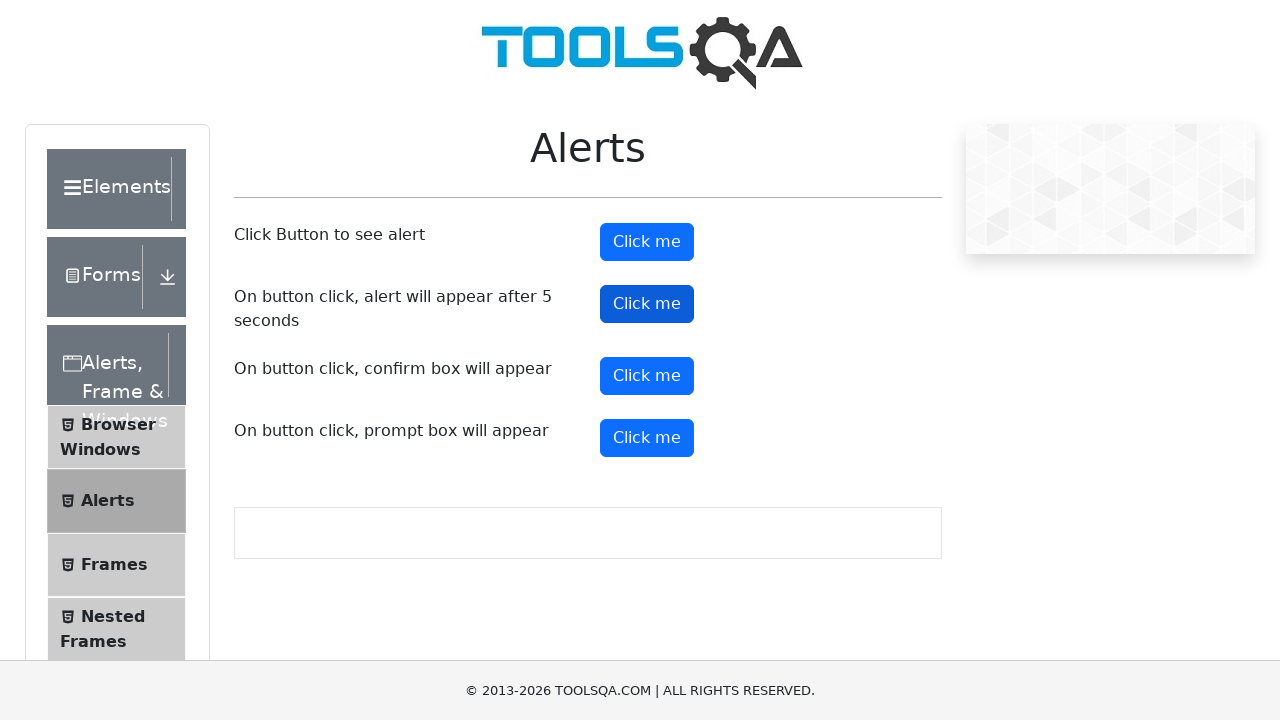